Tests ad form submission with a blank email field to verify validation behavior.

Starting URL: https://elenta.lt/patalpinti/ivesti-informacija?categoryId=AutoMoto_Automobiliai&actionId=Siulo&returnurl=%2F

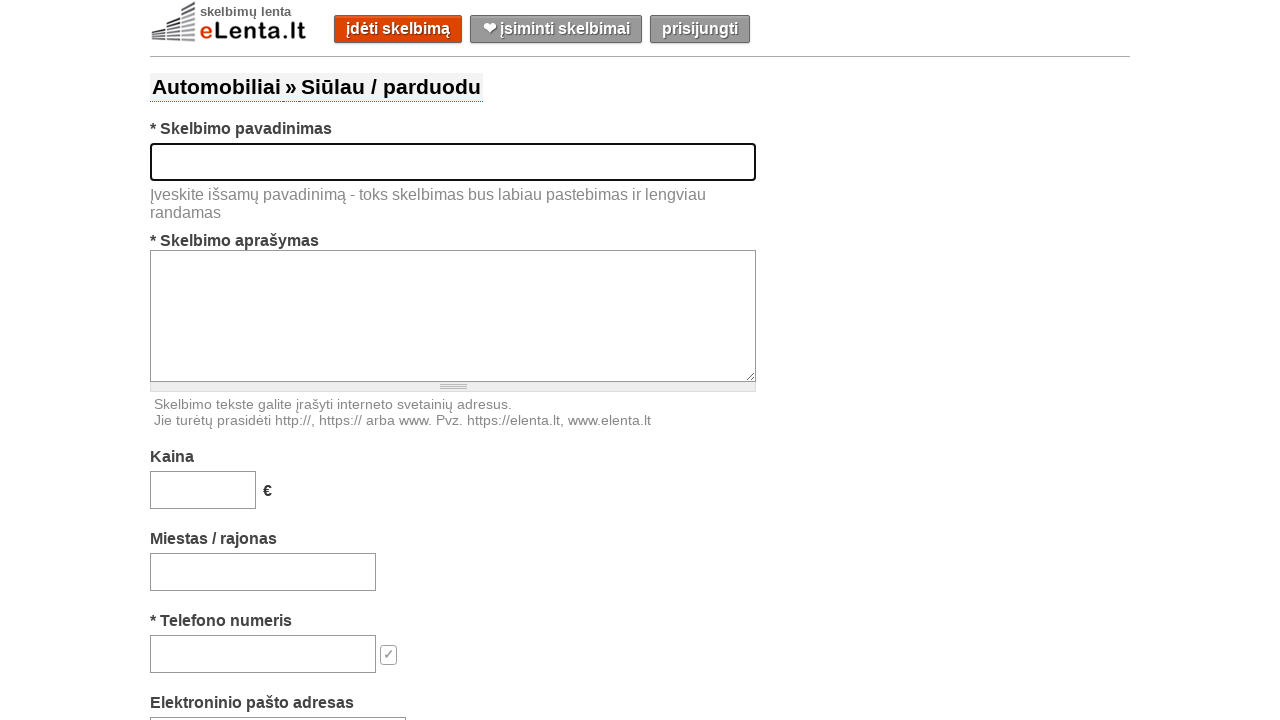

Filled title field with 'Used Lada with golden rims' on #title
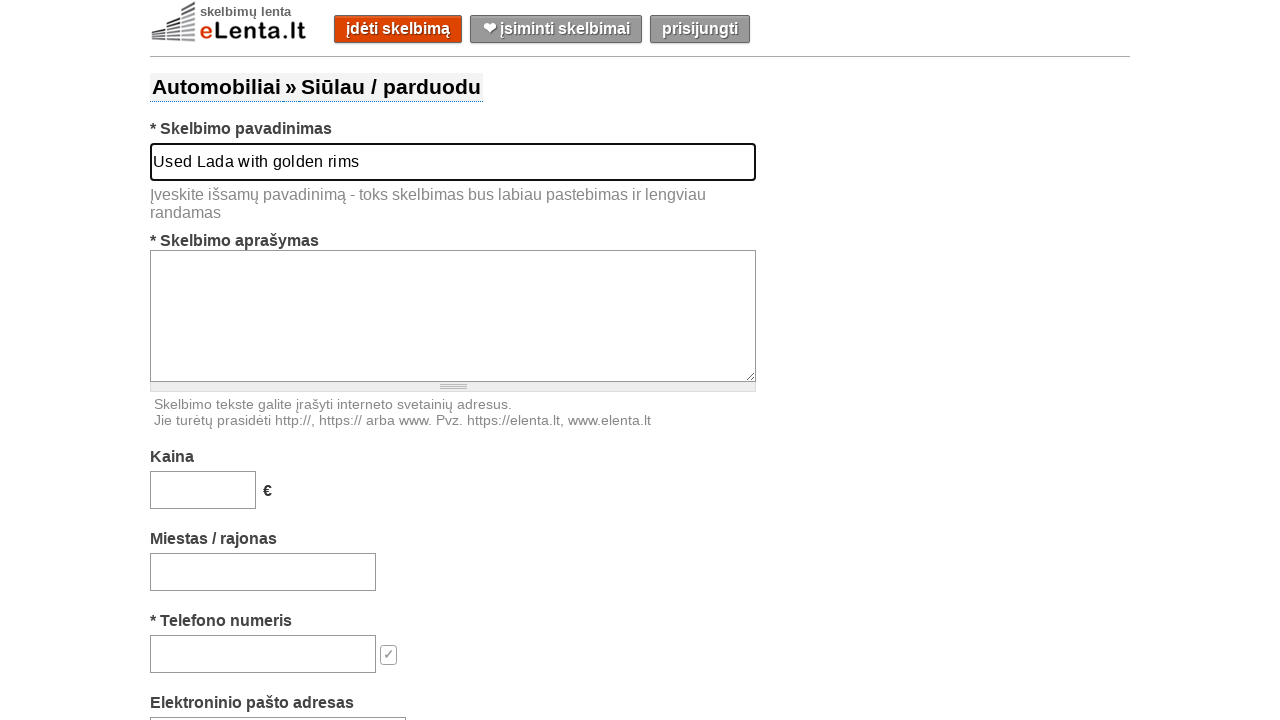

Filled description field with car details on #text
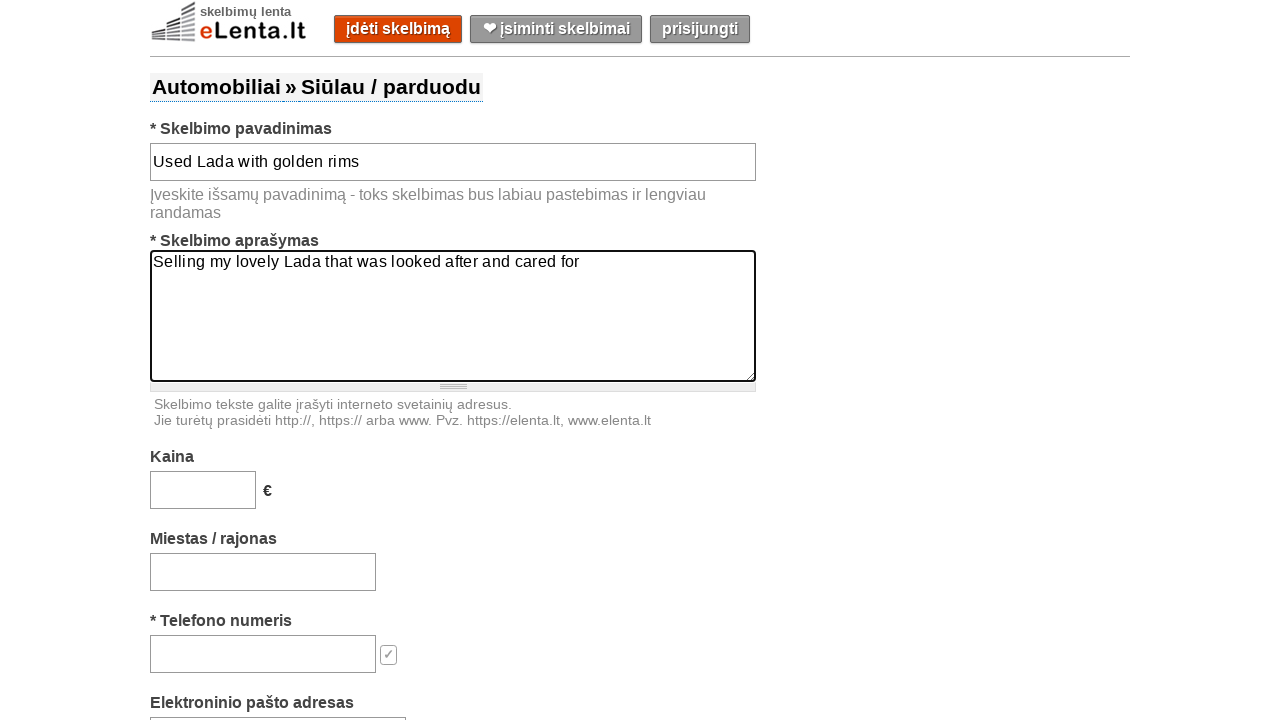

Filled price field with '15000' on #price
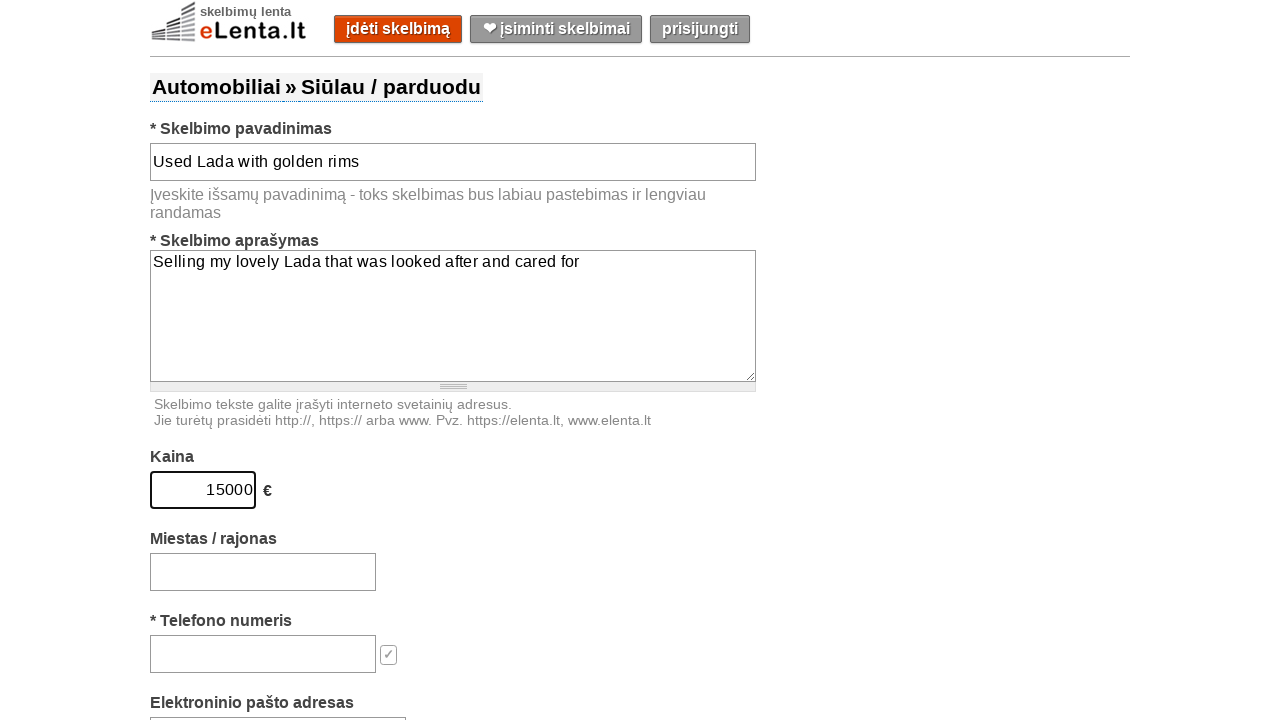

Filled location field with 'Gargždai' on #location-search-box
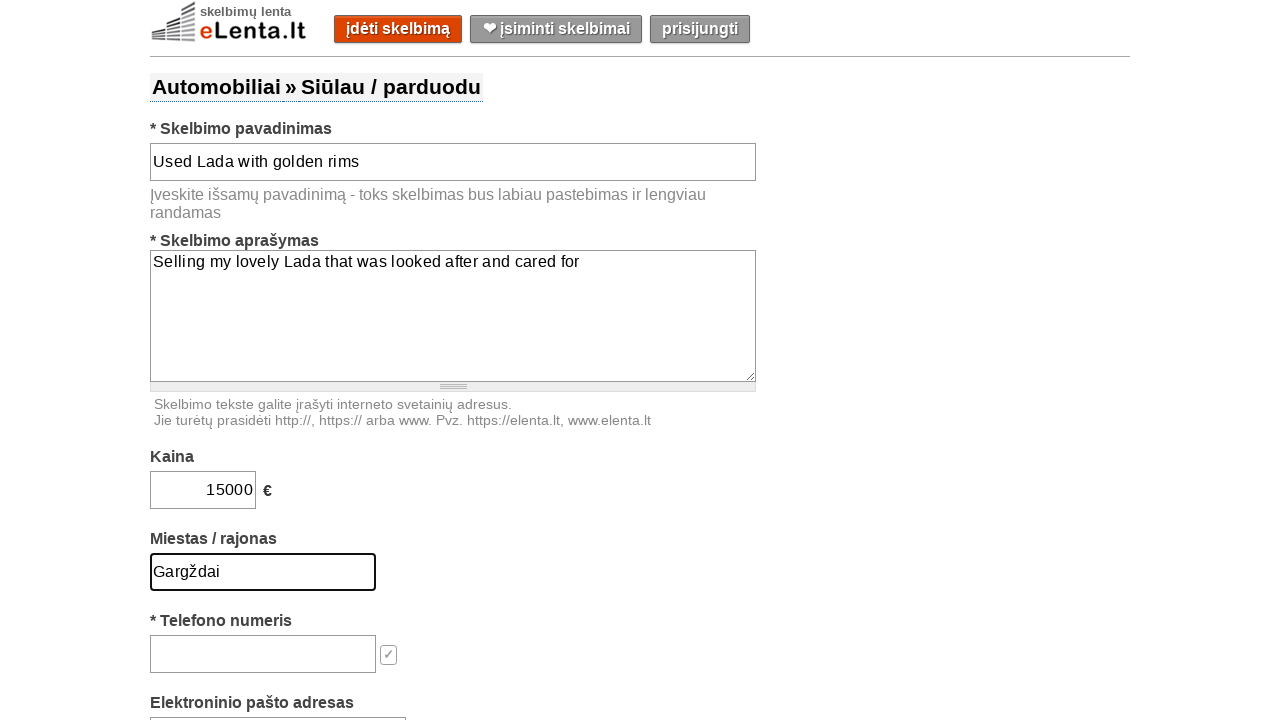

Filled phone field with '37061072845' on #phone
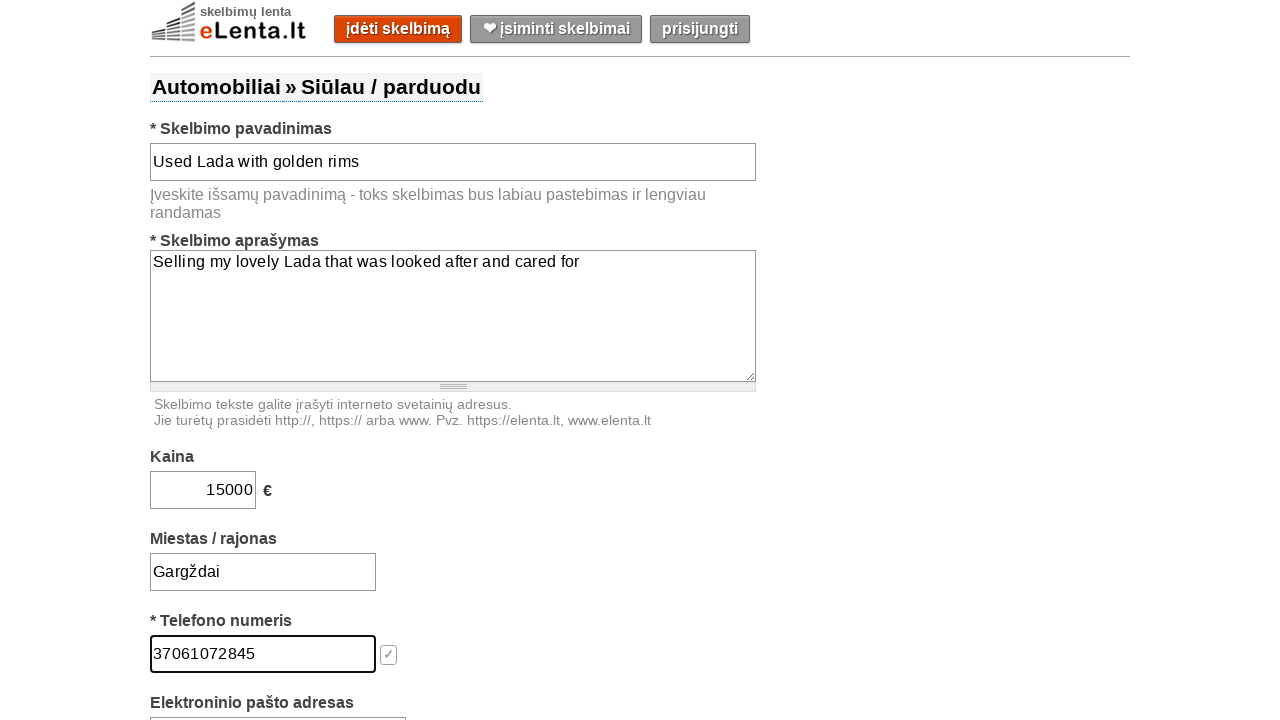

Left email field blank to test validation on #email
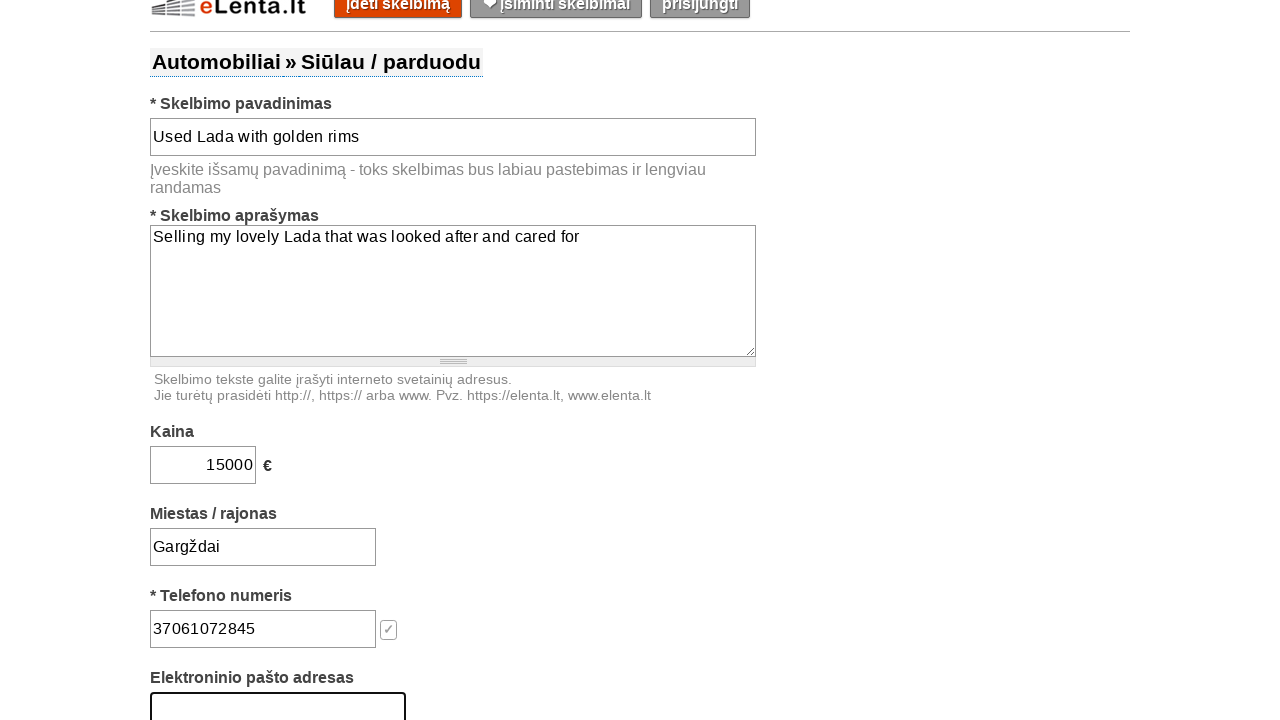

Clicked submit button to attempt form submission with blank email at (659, 360) on #submit-button
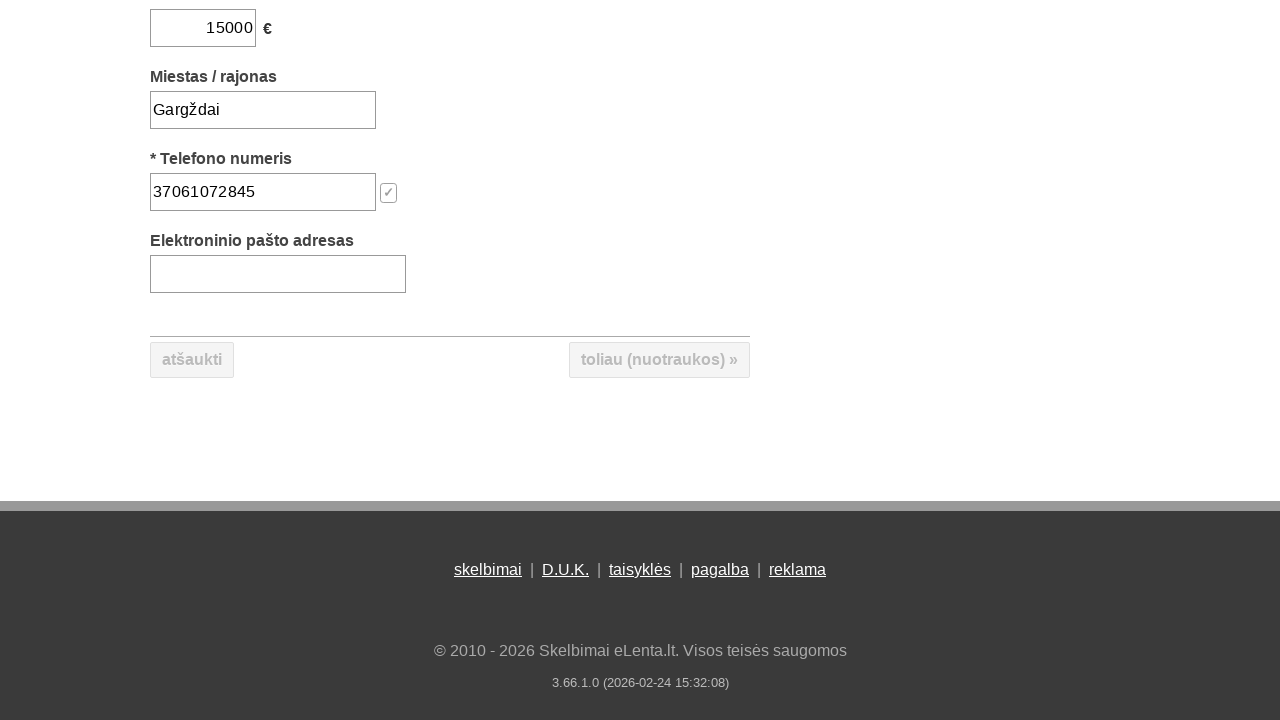

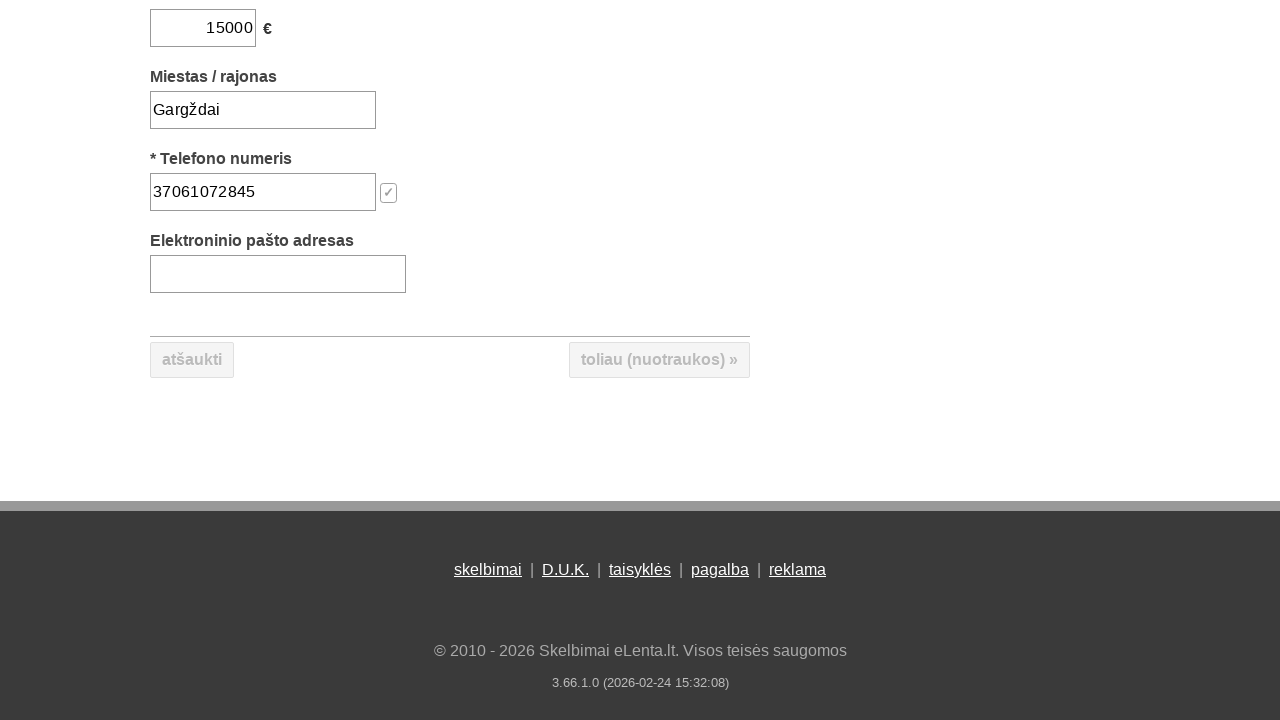